Tests the Add/Remove Elements functionality on the Heroku test app by navigating to the page, adding elements by clicking the "Add Element" button, verifying elements are added, and then deleting them.

Starting URL: https://the-internet.herokuapp.com/

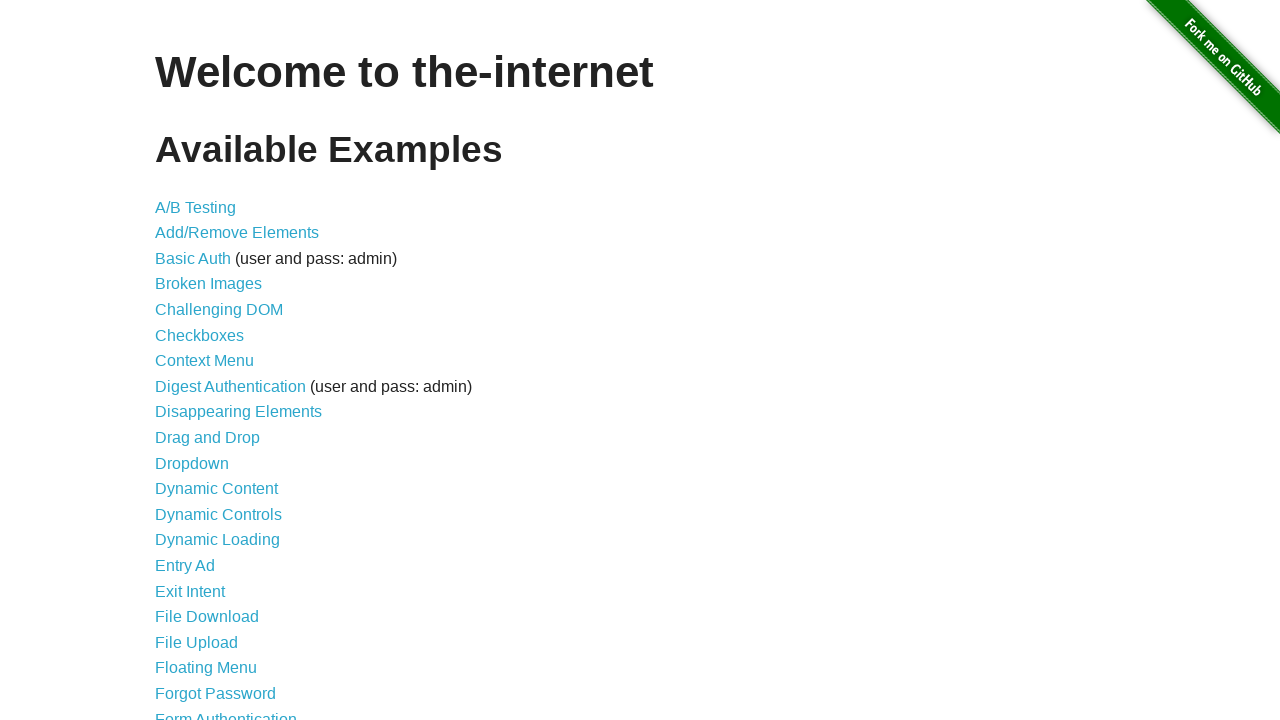

Clicked on 'Add/Remove Elements' link at (237, 233) on text=Add/Remove Elements
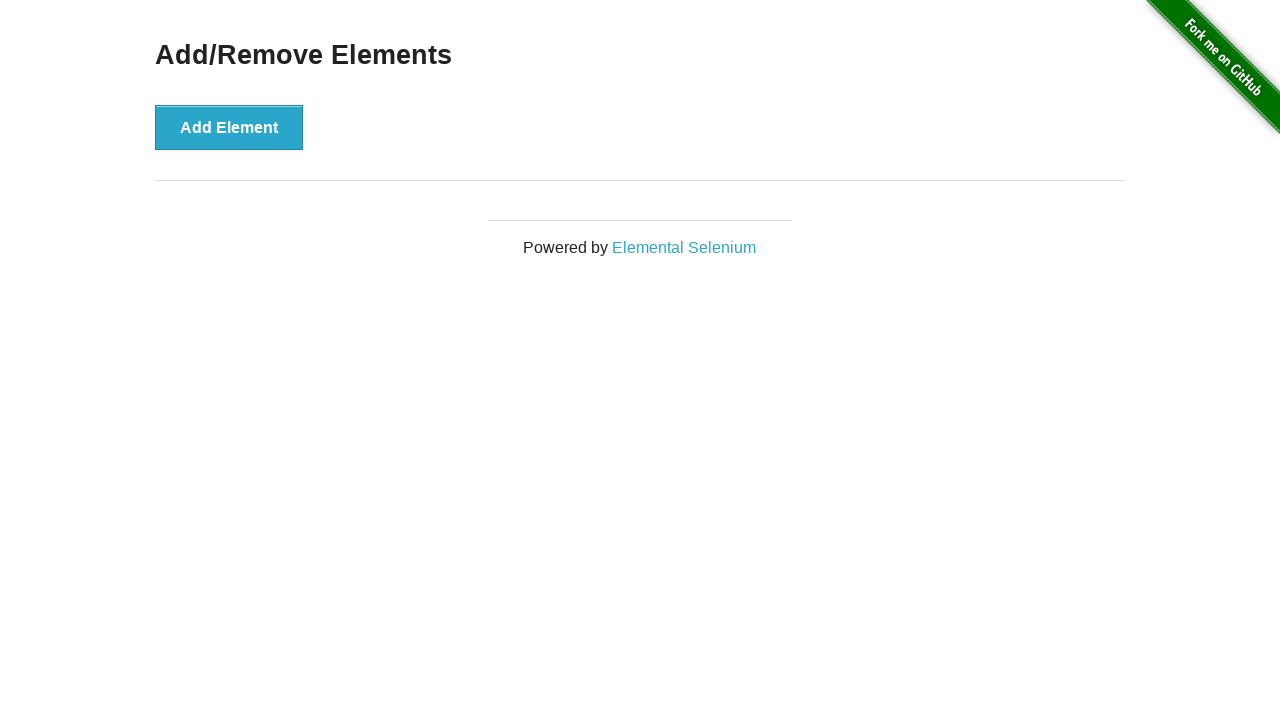

Verified 'Add/Remove Elements' page title is displayed
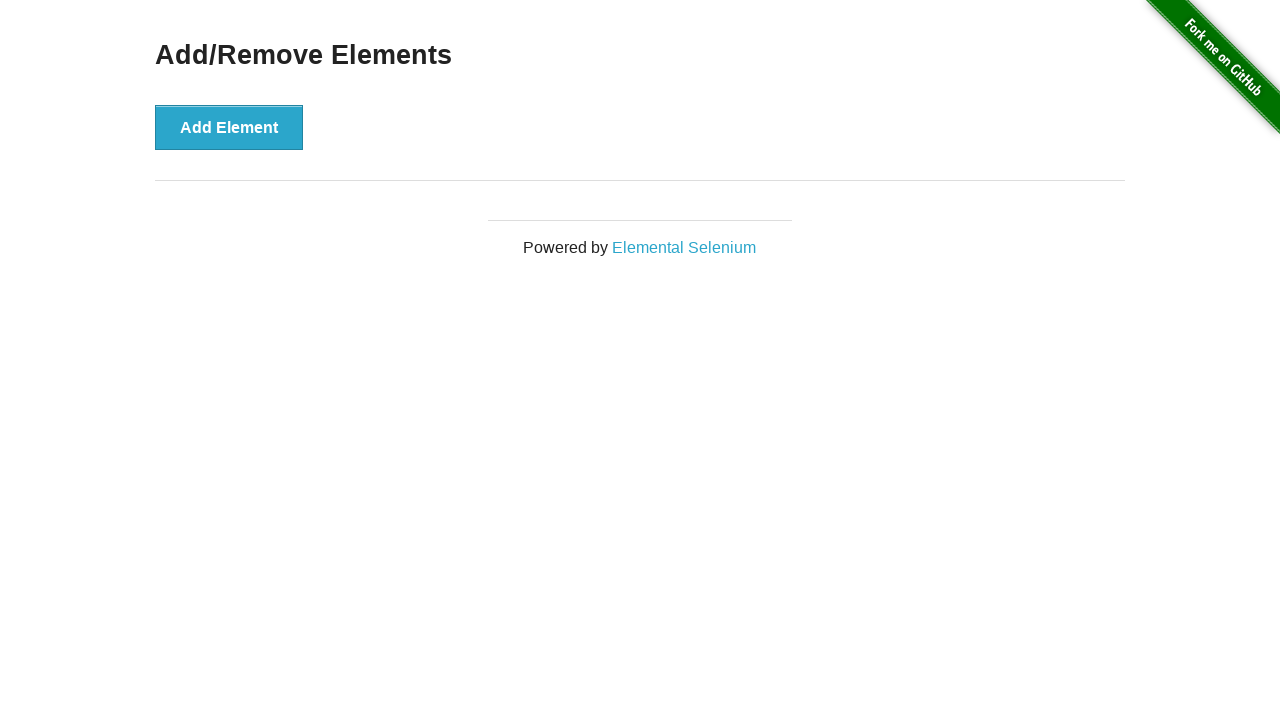

Clicked 'Add Element' button to add first element at (229, 127) on button:has-text('Add Element')
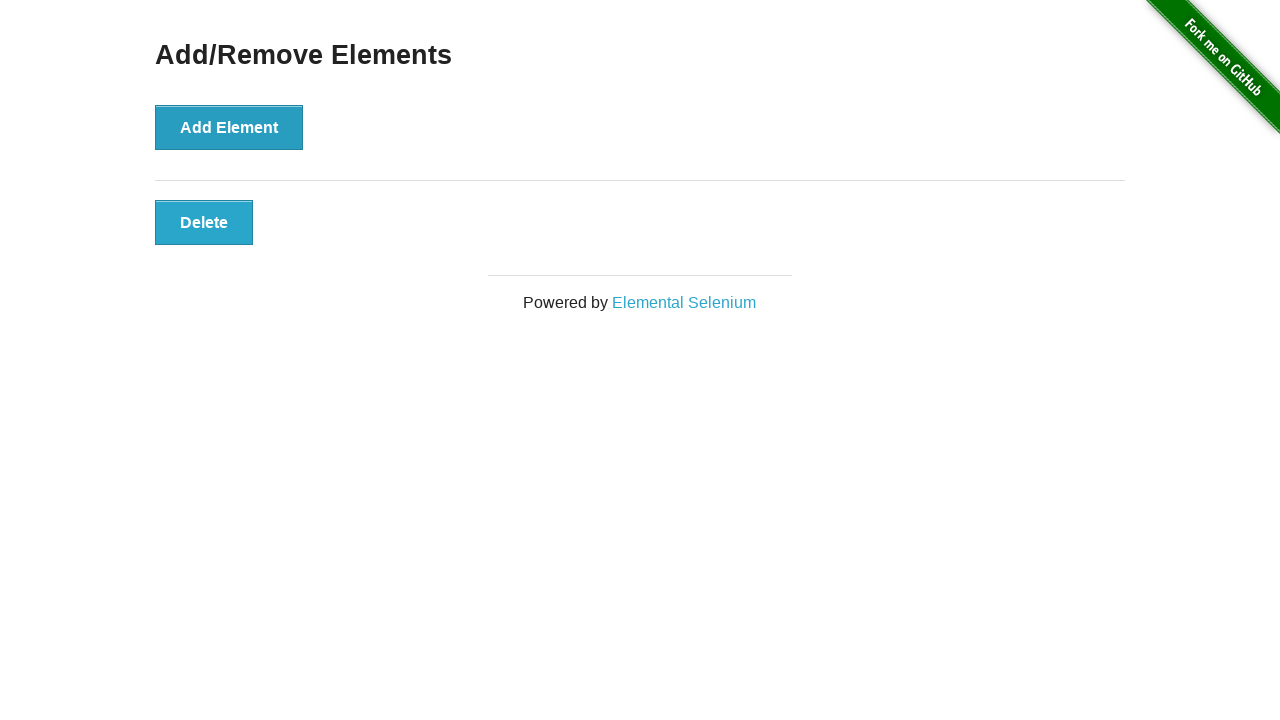

Verified delete button appeared after adding element
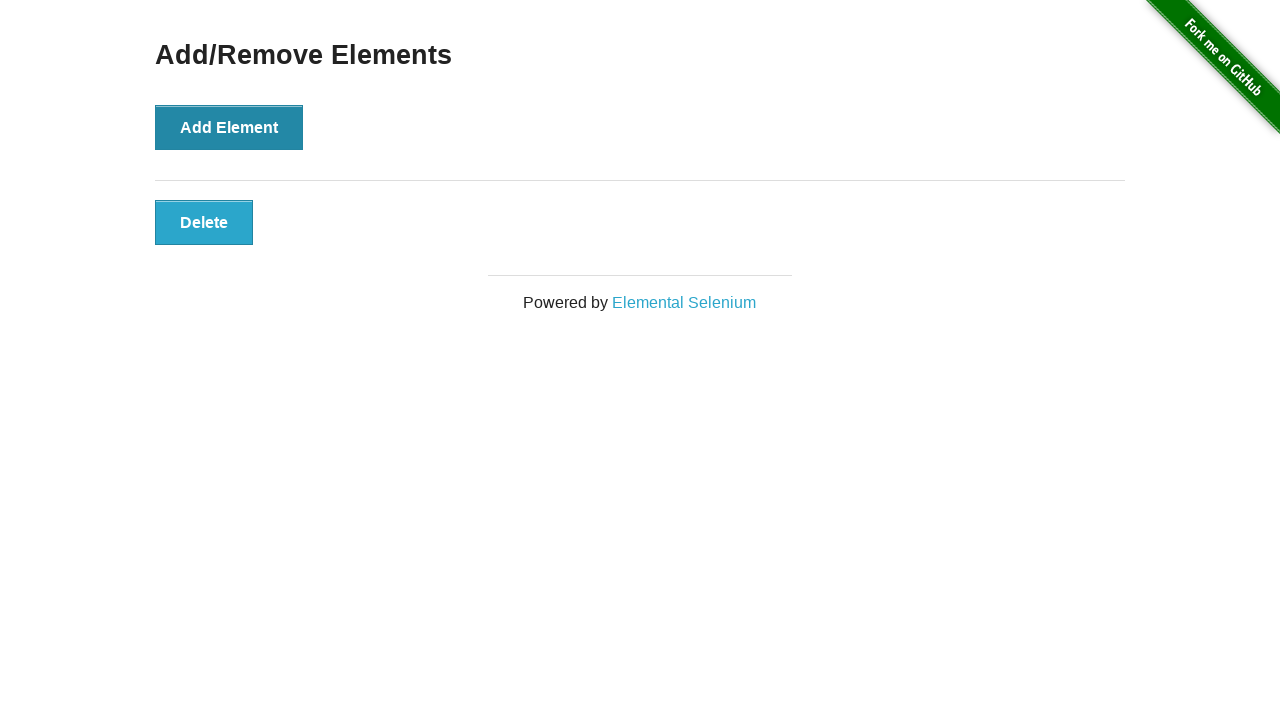

Clicked 'Add Element' button to add second element at (229, 127) on button:has-text('Add Element')
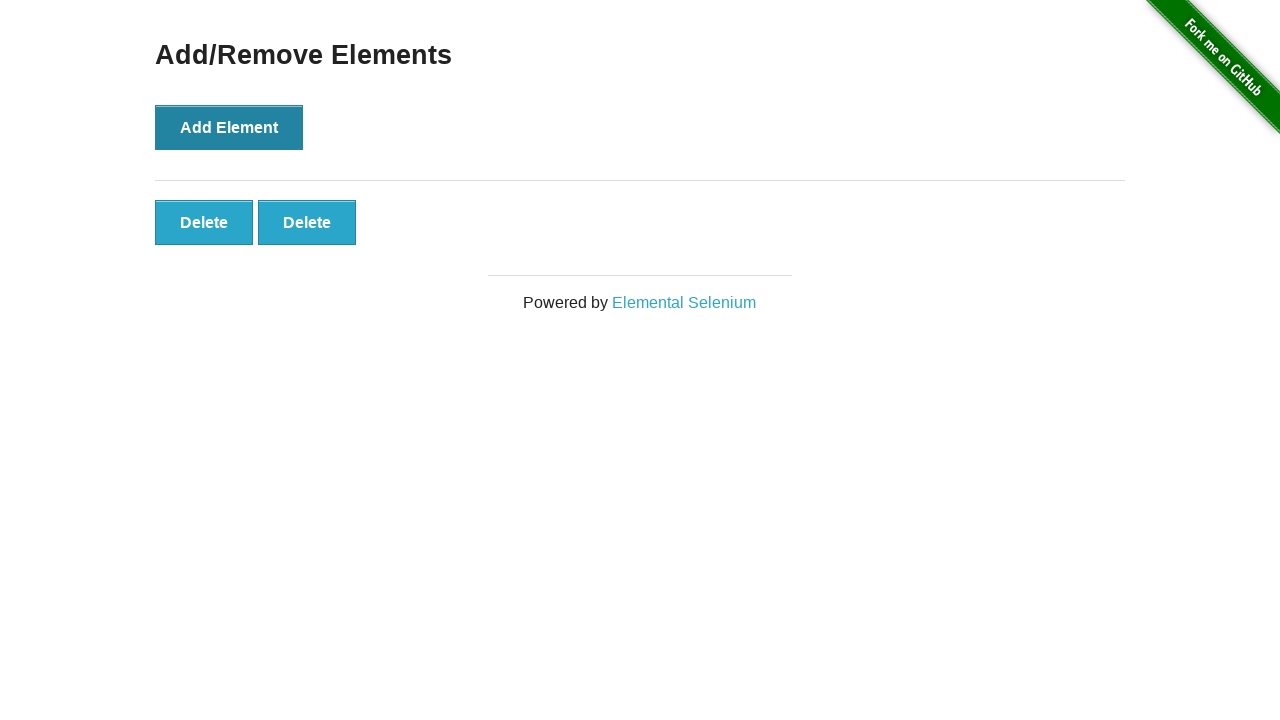

Clicked first delete button to remove an element at (204, 222) on button:has-text('Delete') >> nth=0
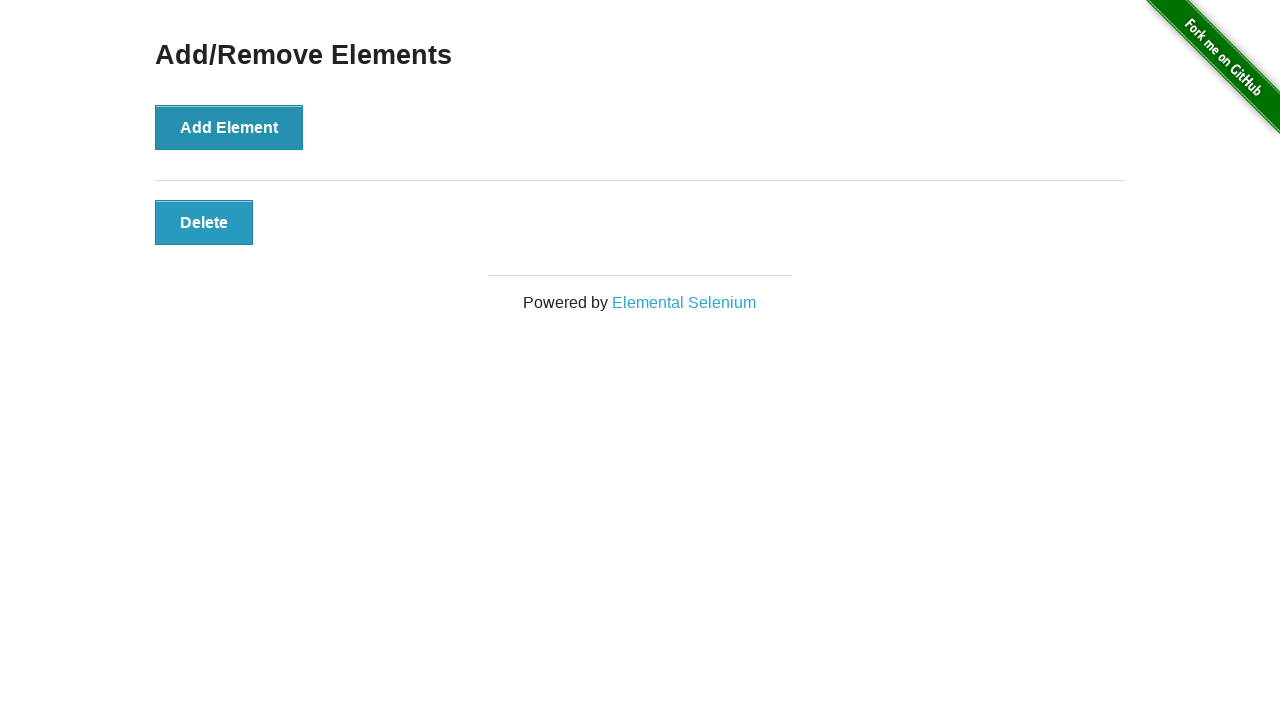

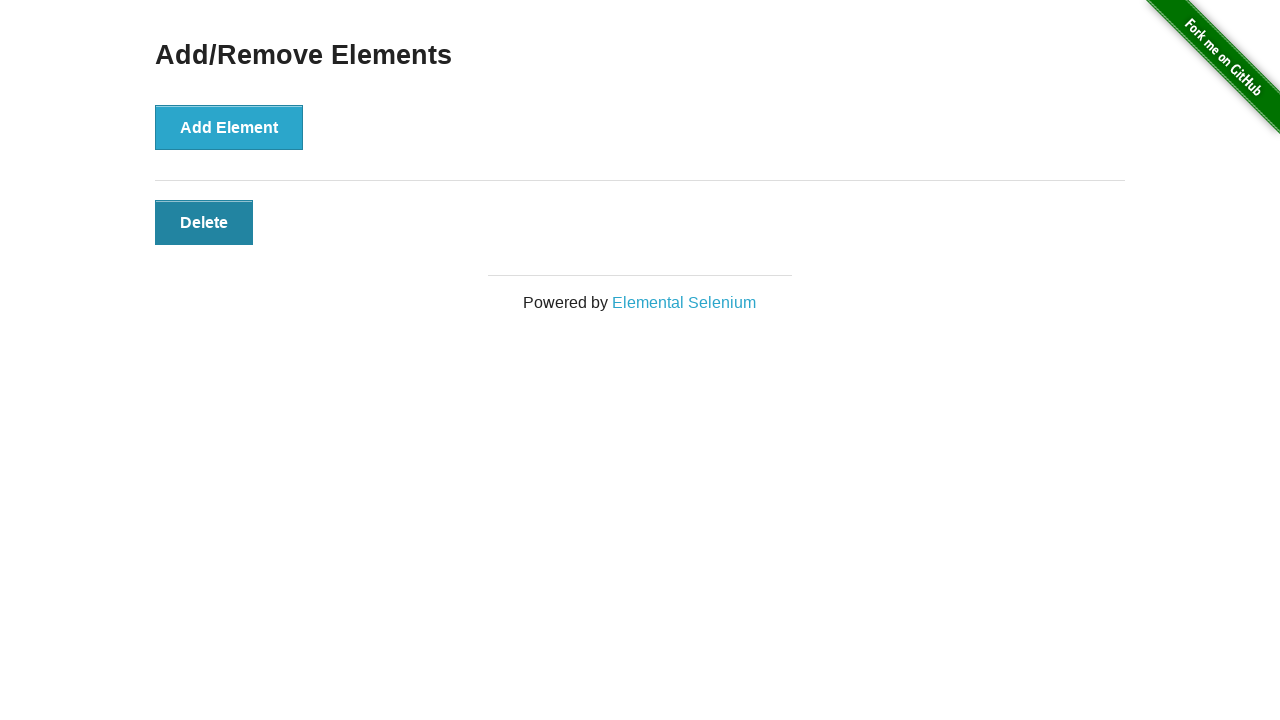